Tests alert window interaction by entering a name, triggering an alert, and accepting it

Starting URL: https://rahulshettyacademy.com/AutomationPractice/

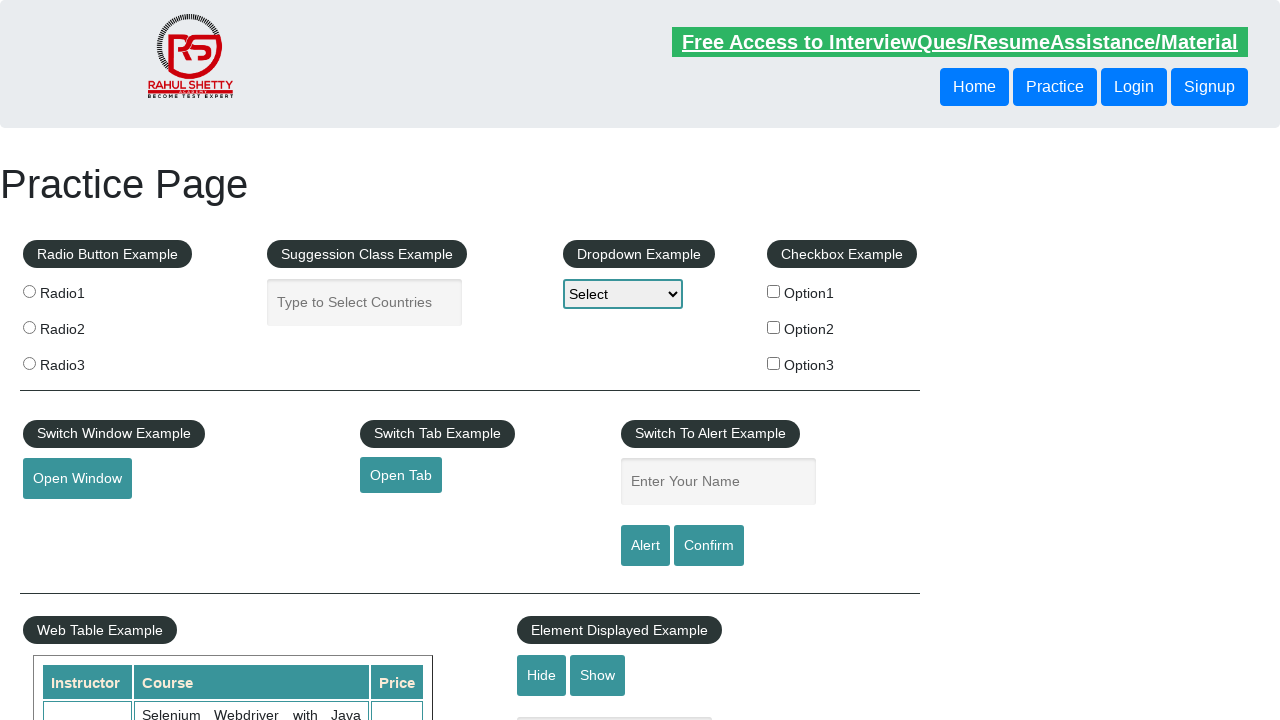

Filled name field with 'Rob' on input.inputs[name='enter-name']
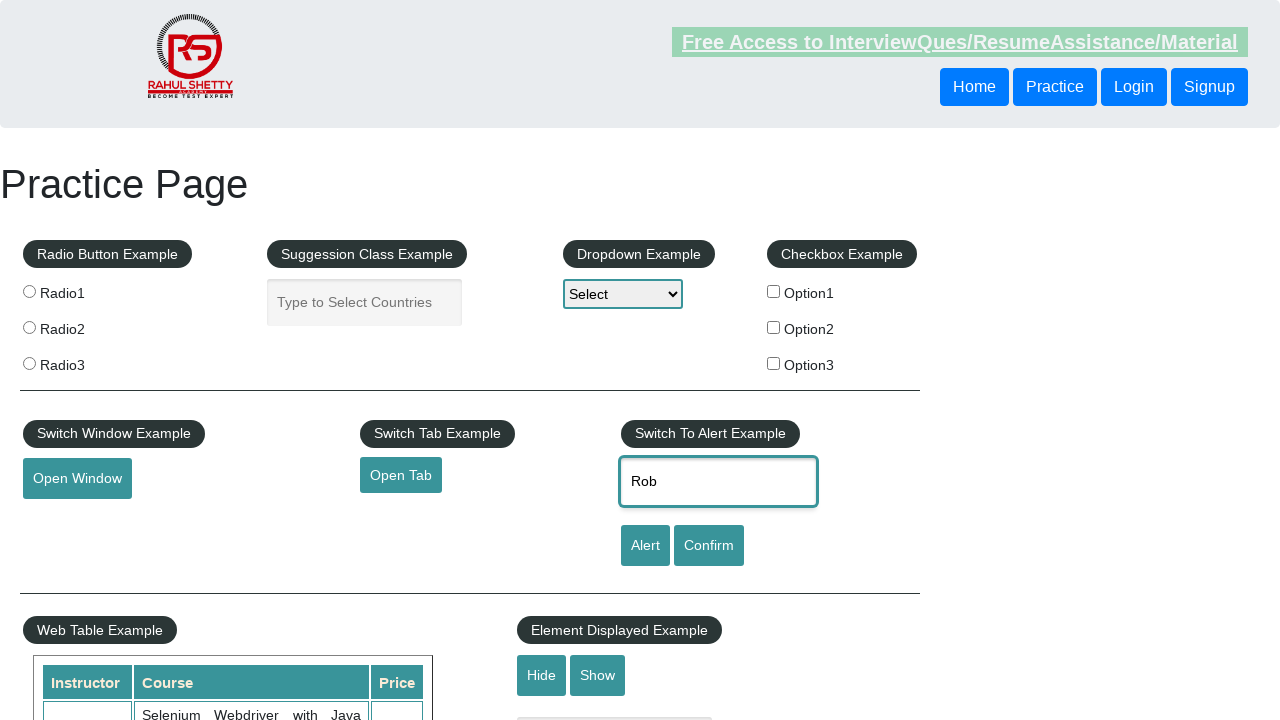

Clicked alert button to trigger alert at (645, 546) on input#alertbtn
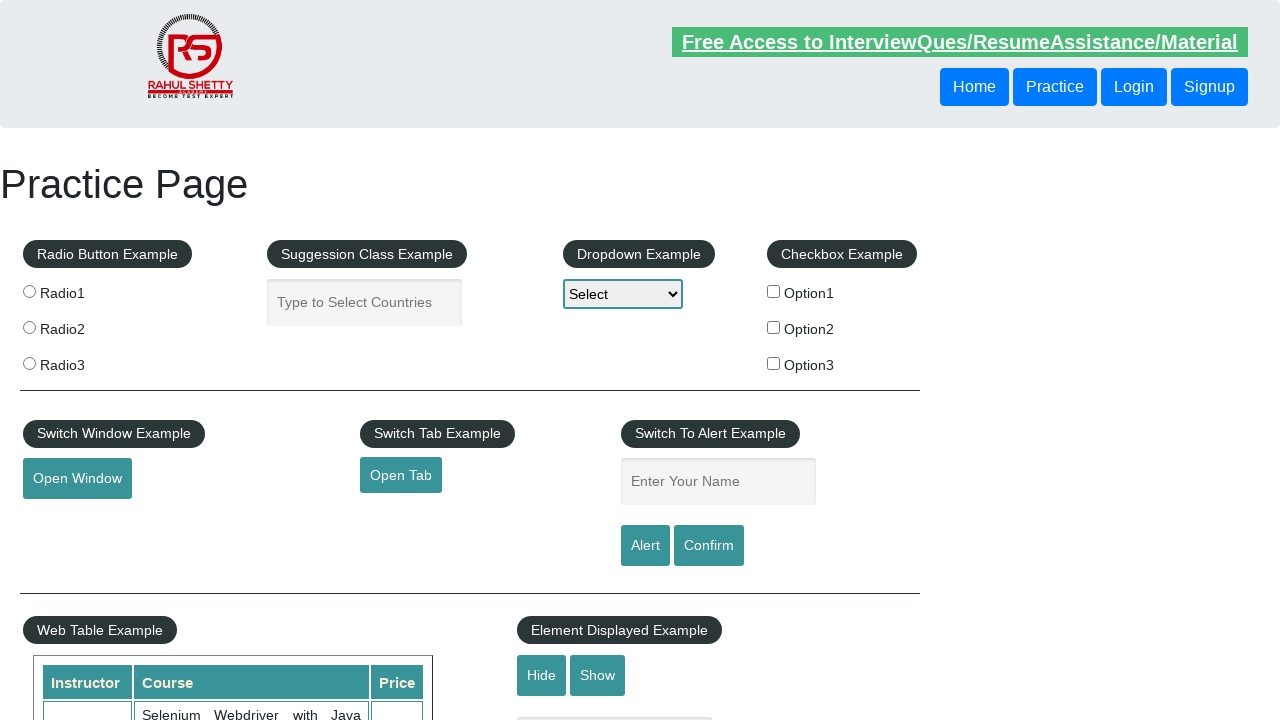

Alert dialog accepted
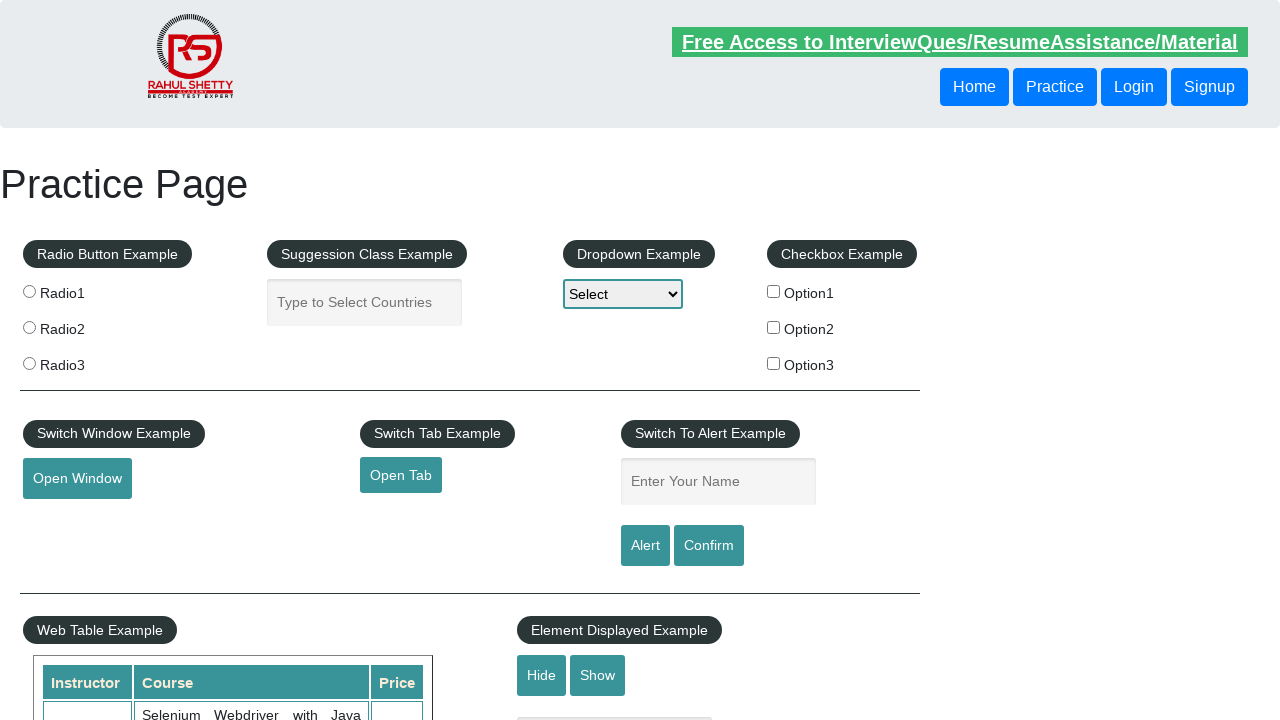

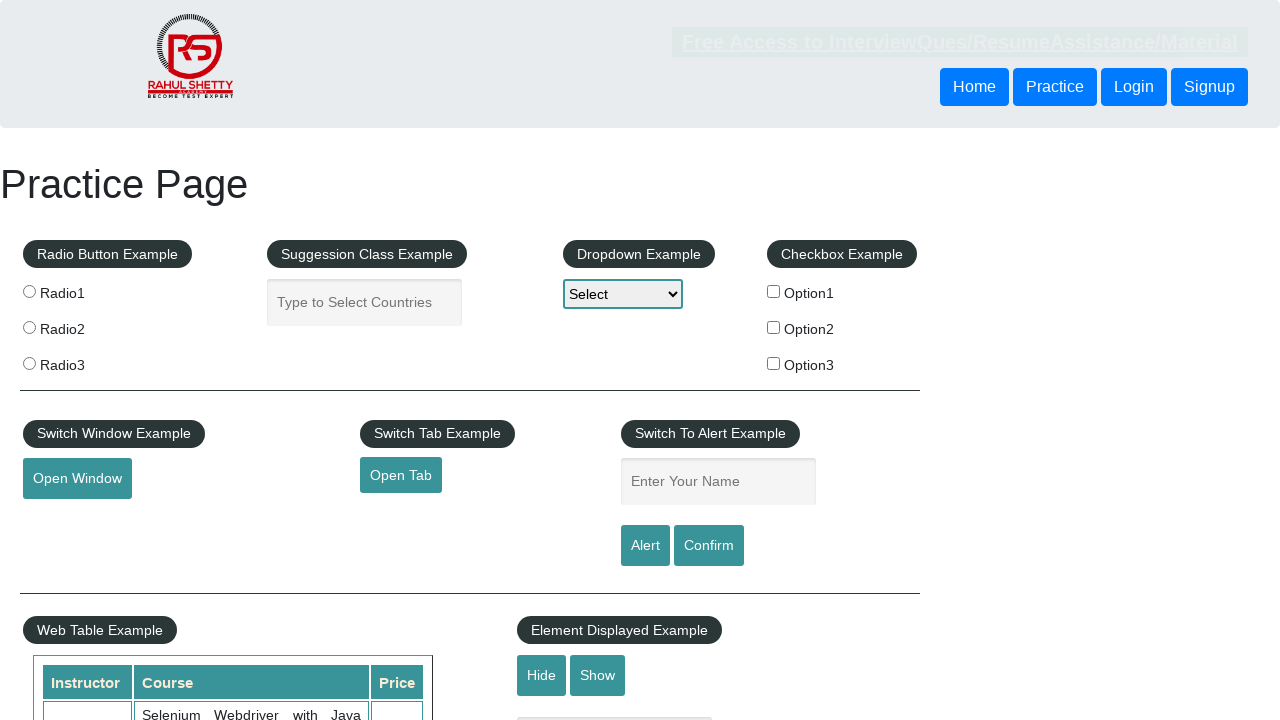